Tests PyPI search functionality by entering a search query "manen" in the search form and submitting it to view search results.

Starting URL: https://pypi.org/

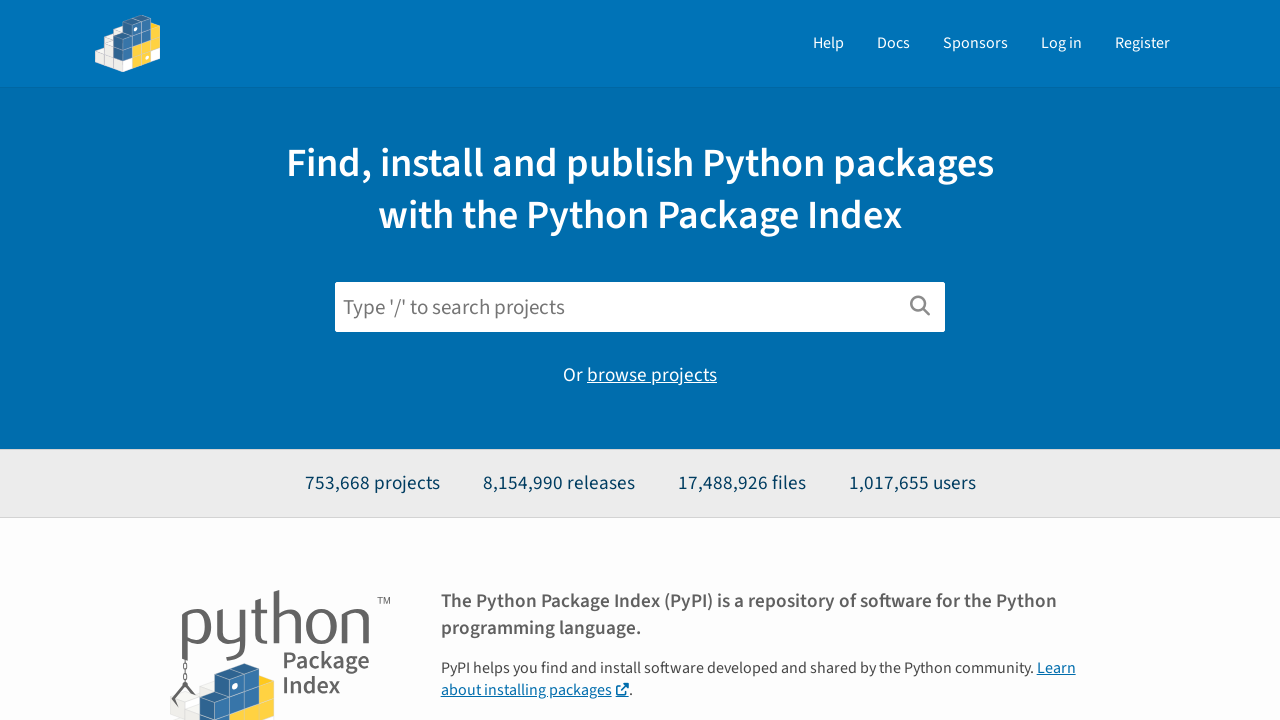

Filled search input with 'manen' on input[name='q']
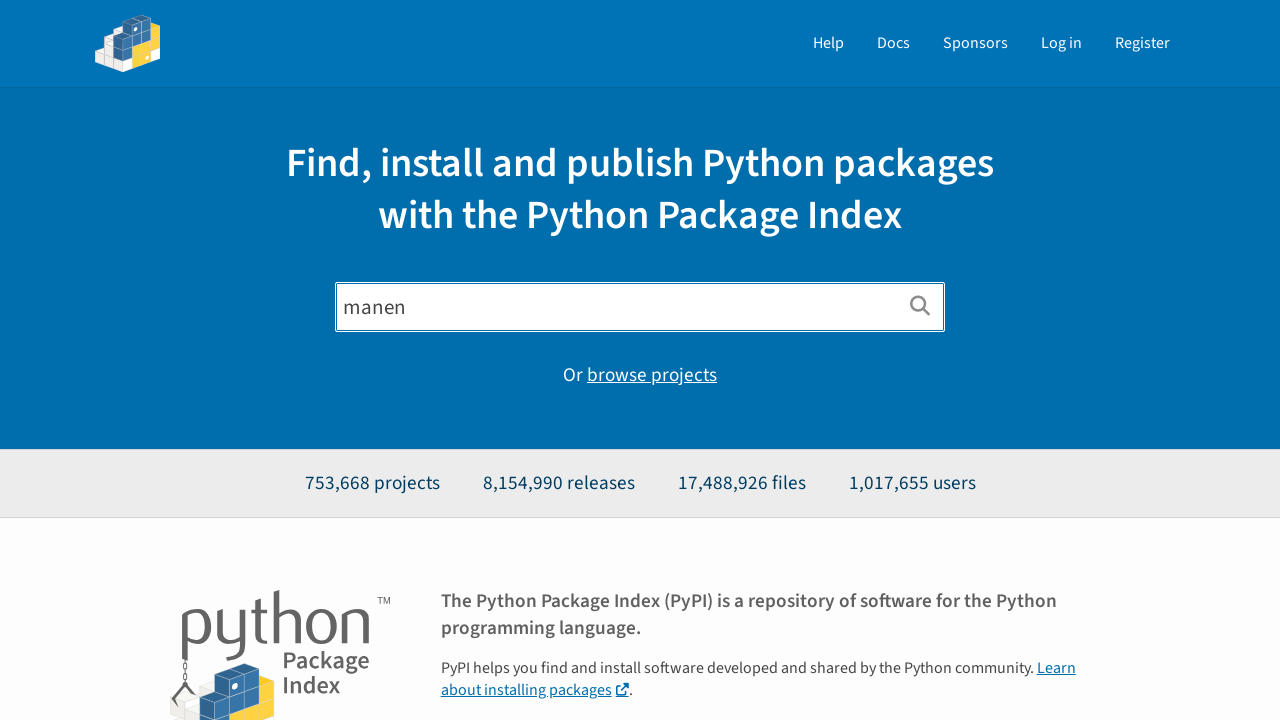

Pressed Enter to submit search query on input[name='q']
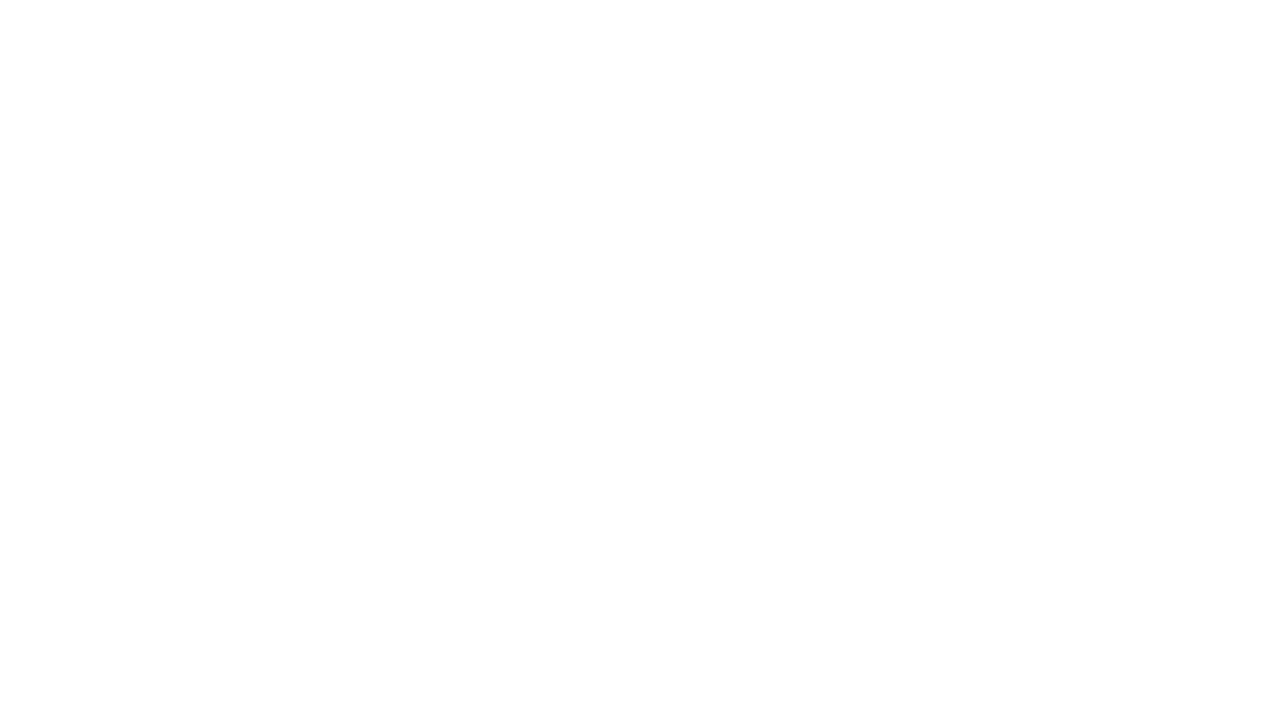

Search results loaded successfully
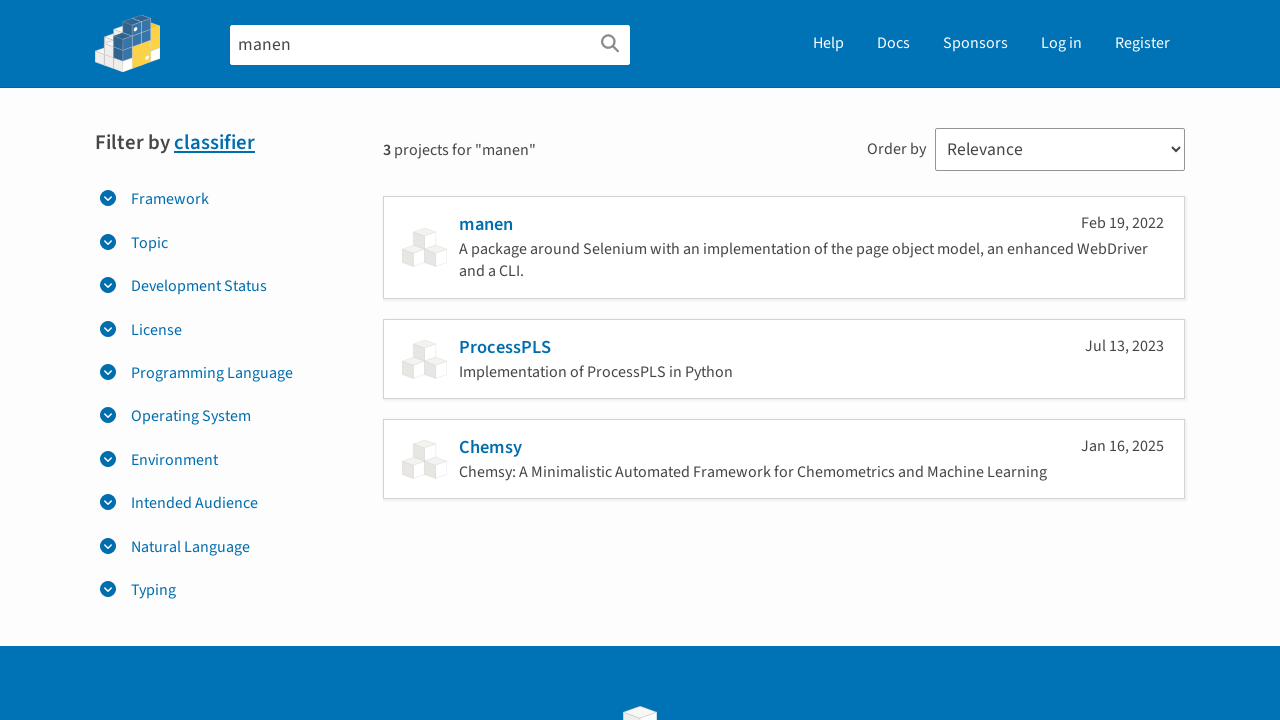

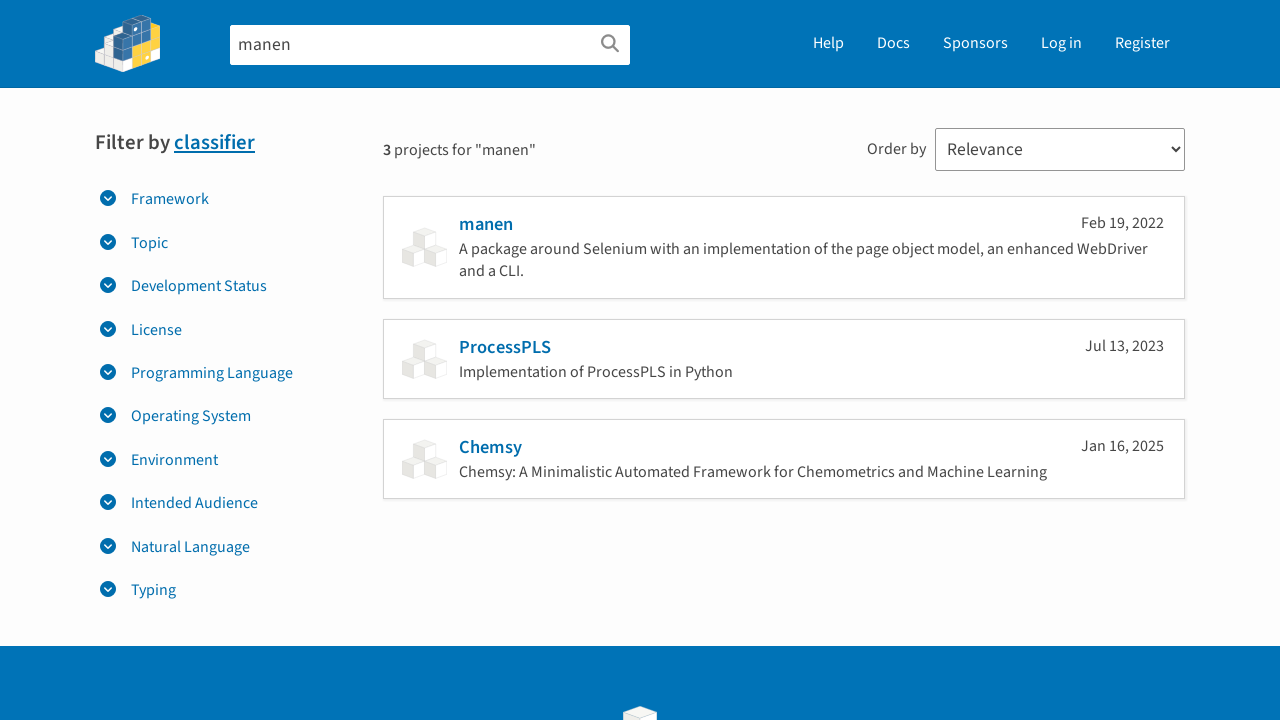